Tests the sorting functionality of a vegetable/fruit table by clicking the column header and verifying that items are sorted alphabetically

Starting URL: https://rahulshettyacademy.com/seleniumPractise/#/offers

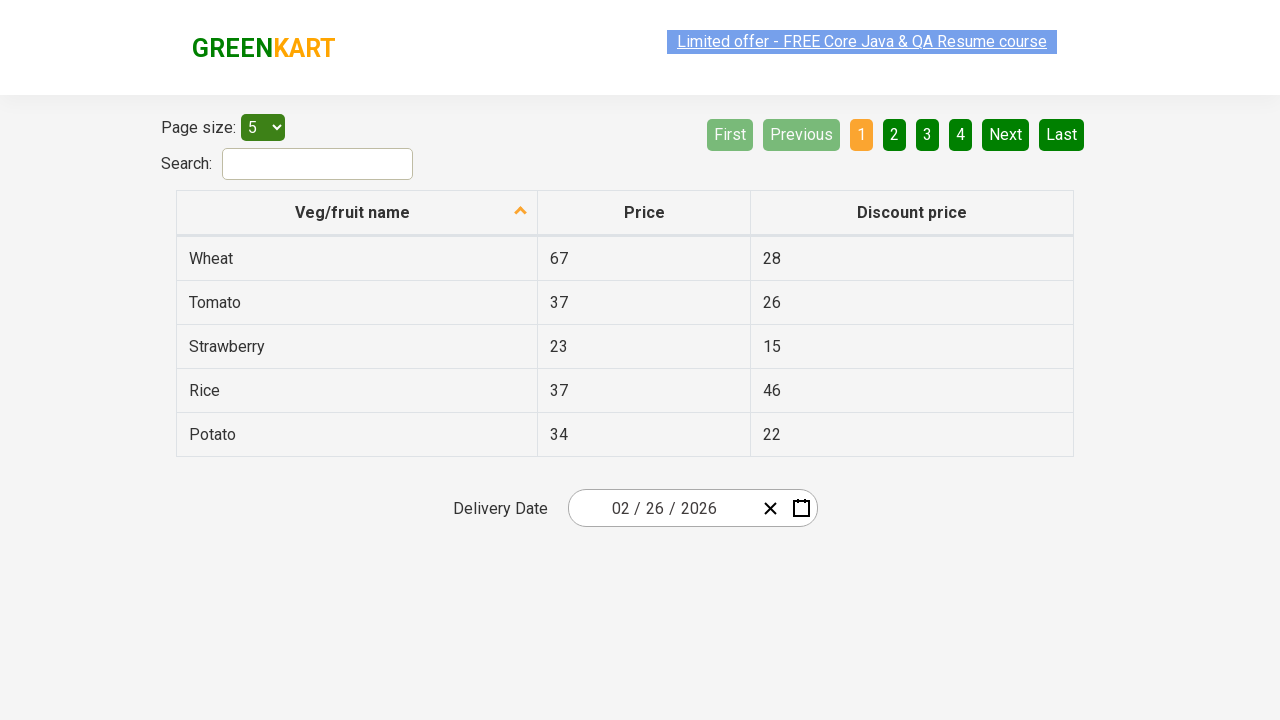

Clicked 'Veg/fruit name' column header to sort at (353, 212) on xpath=//span[.='Veg/fruit name']
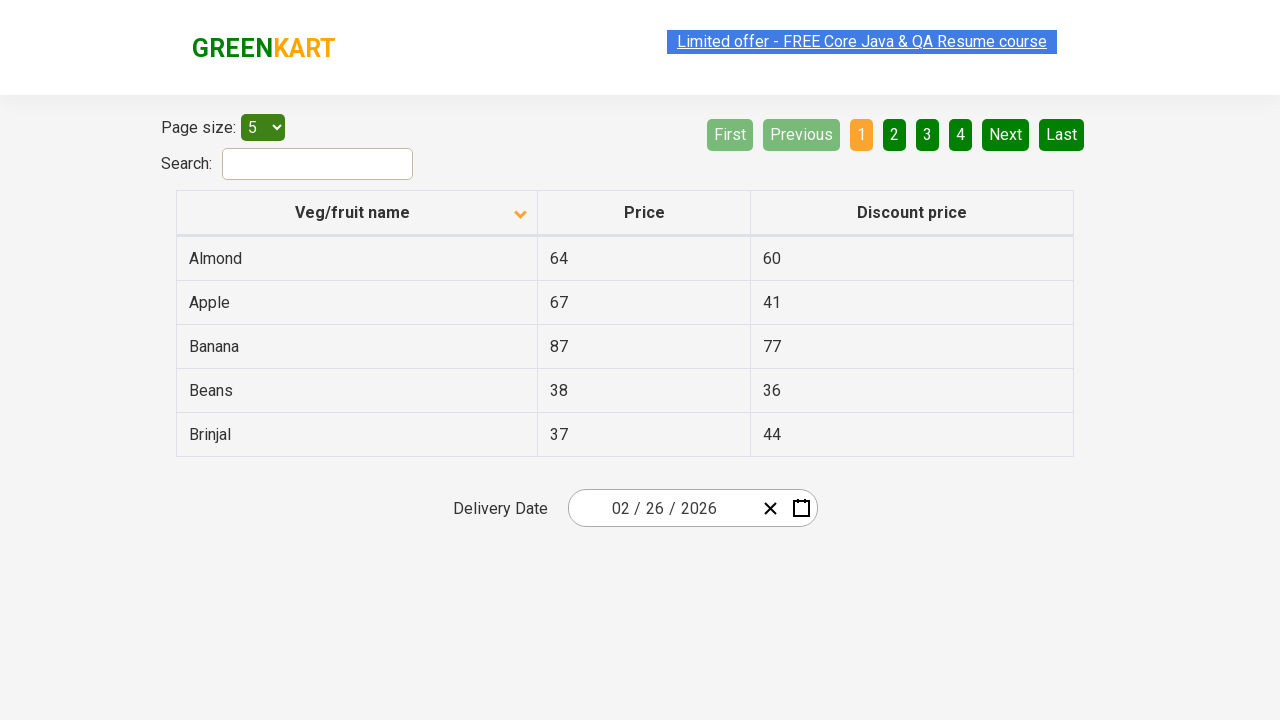

Waited 1000ms for table to sort
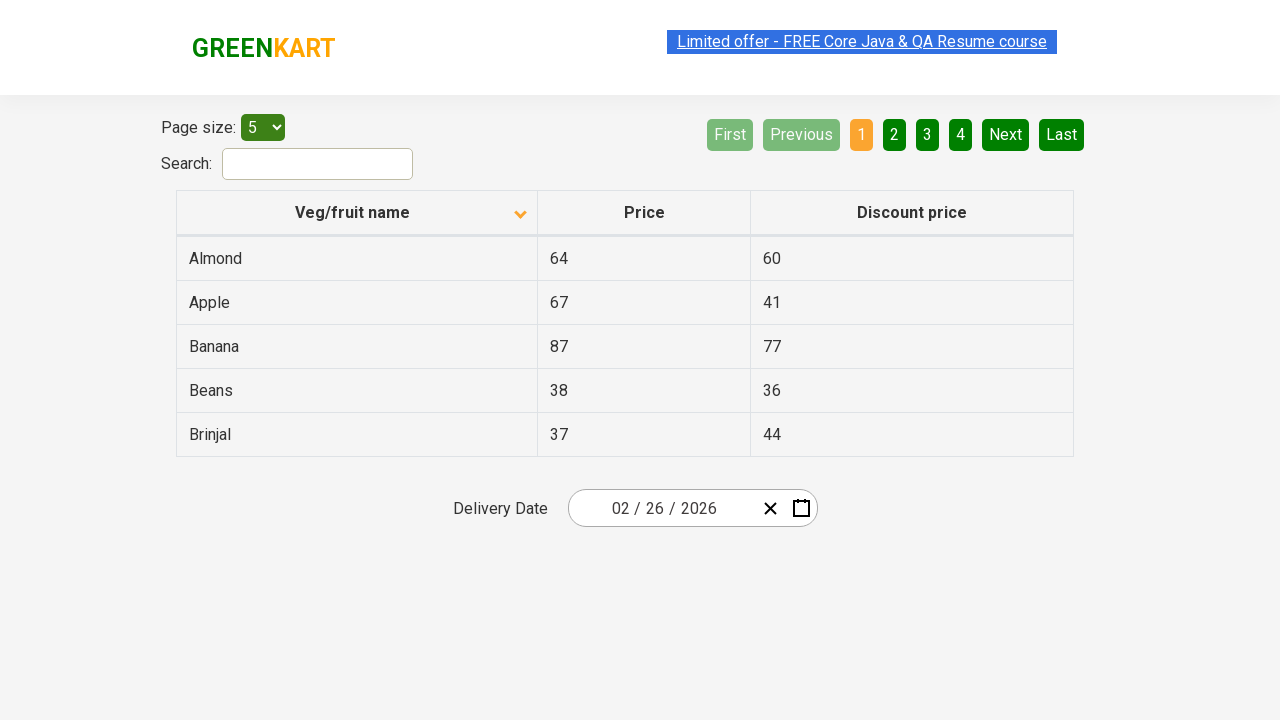

Retrieved all vegetable/fruit names from first column (5 items)
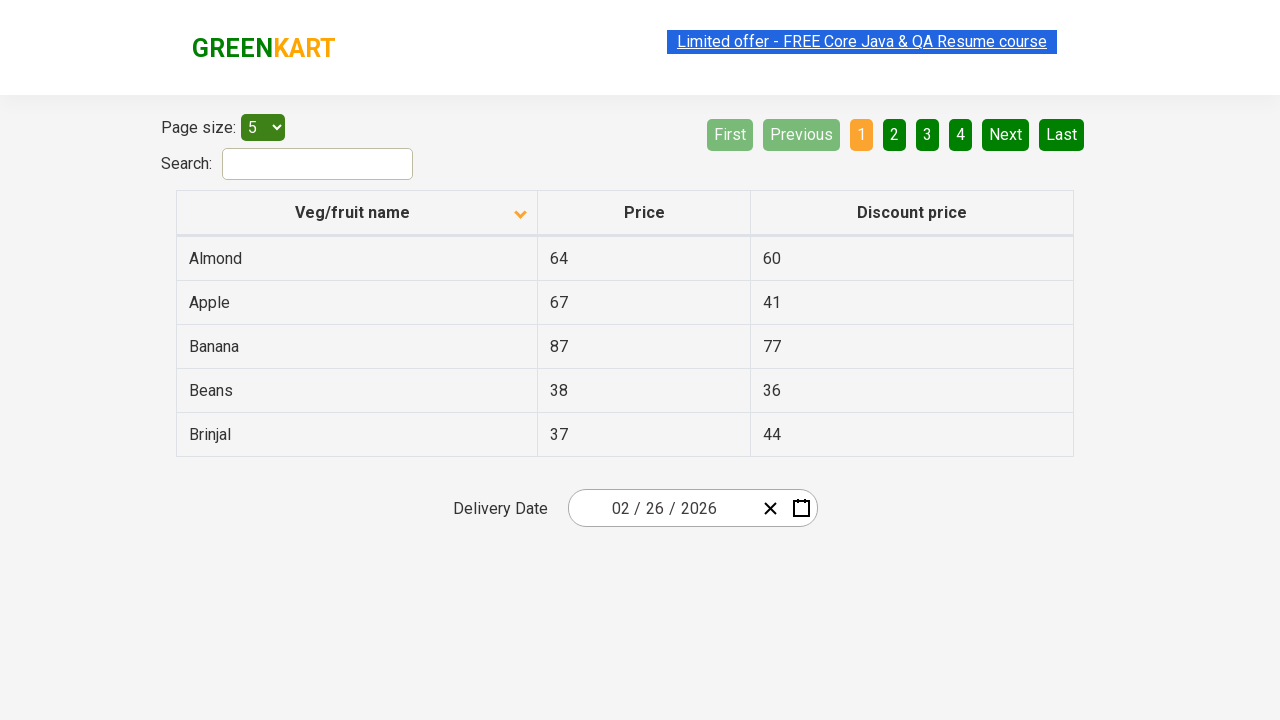

Extracted text content from all table cells
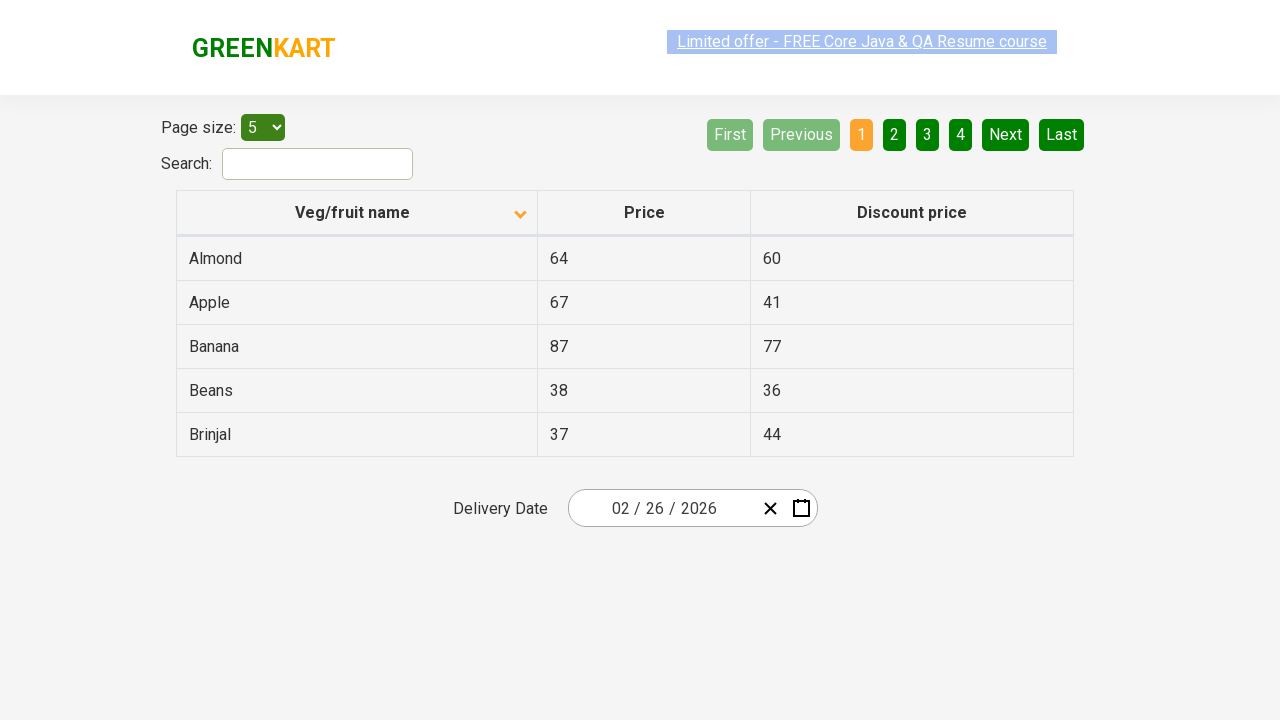

Verified that table items are sorted alphabetically
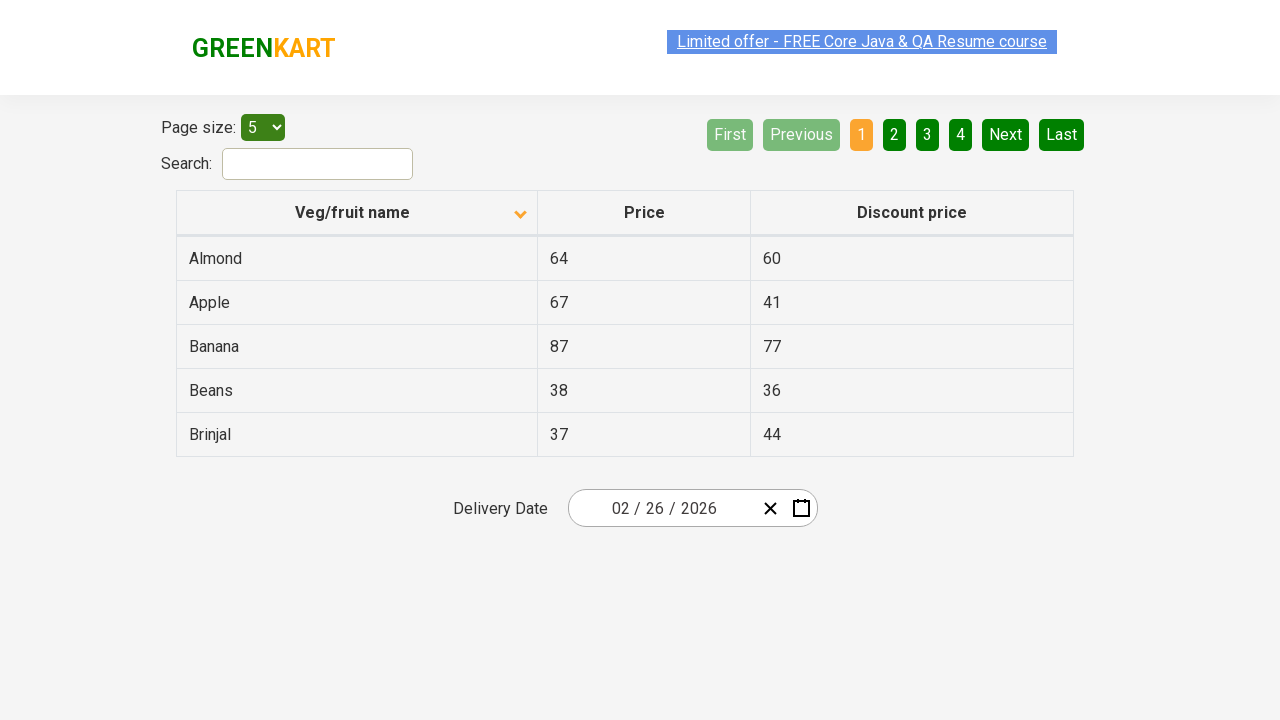

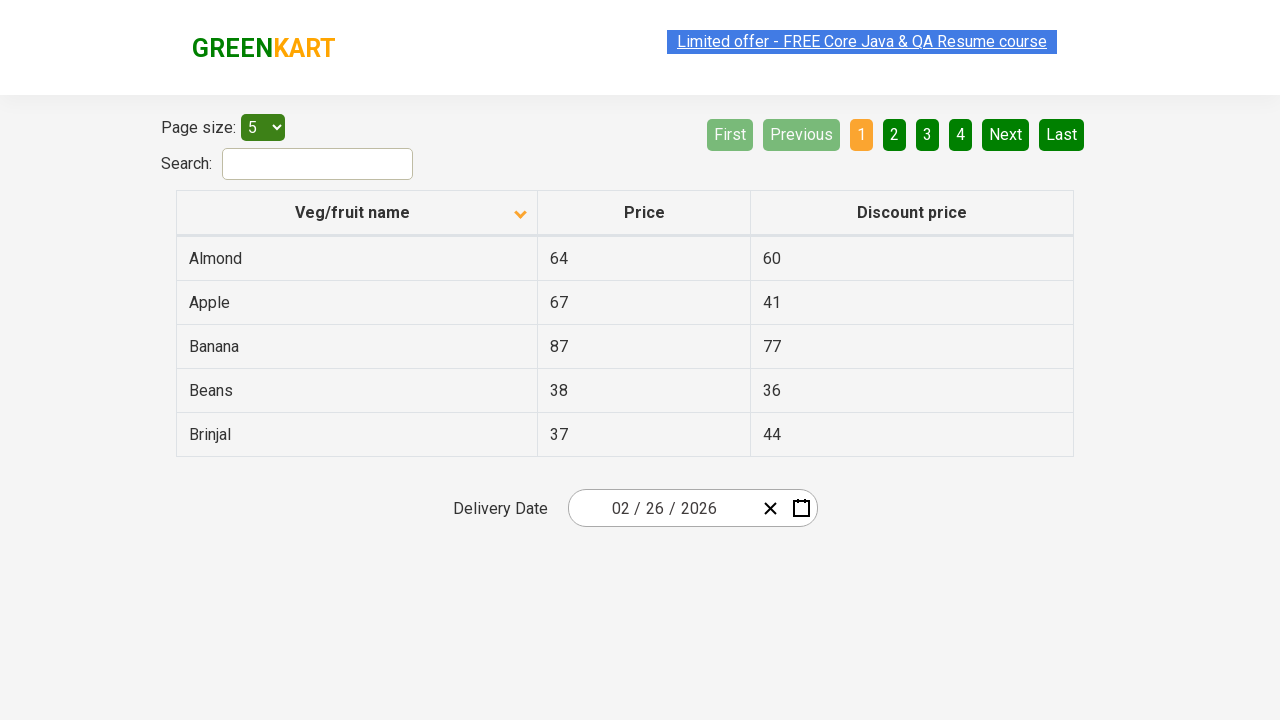